Selects a specific date using date picker dropdowns

Starting URL: https://demoqa.com/date-picker

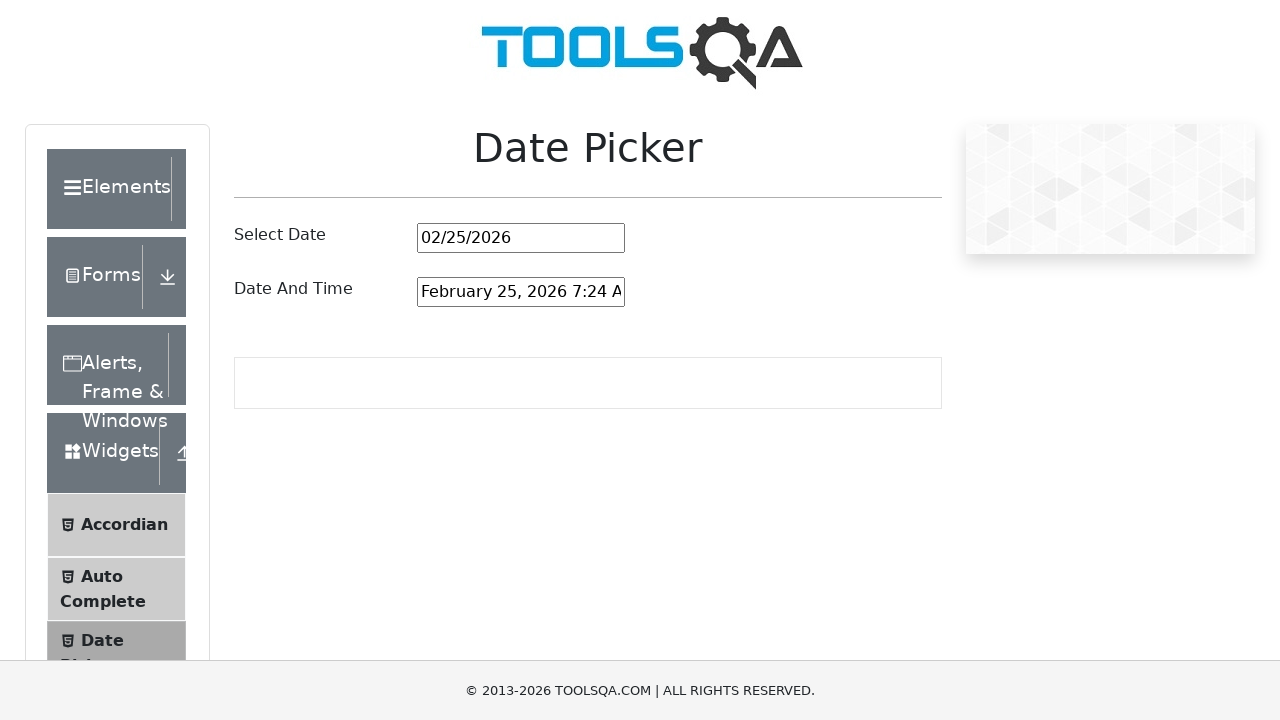

Clicked on date picker input field to open the date picker at (521, 238) on #datePickerMonthYearInput
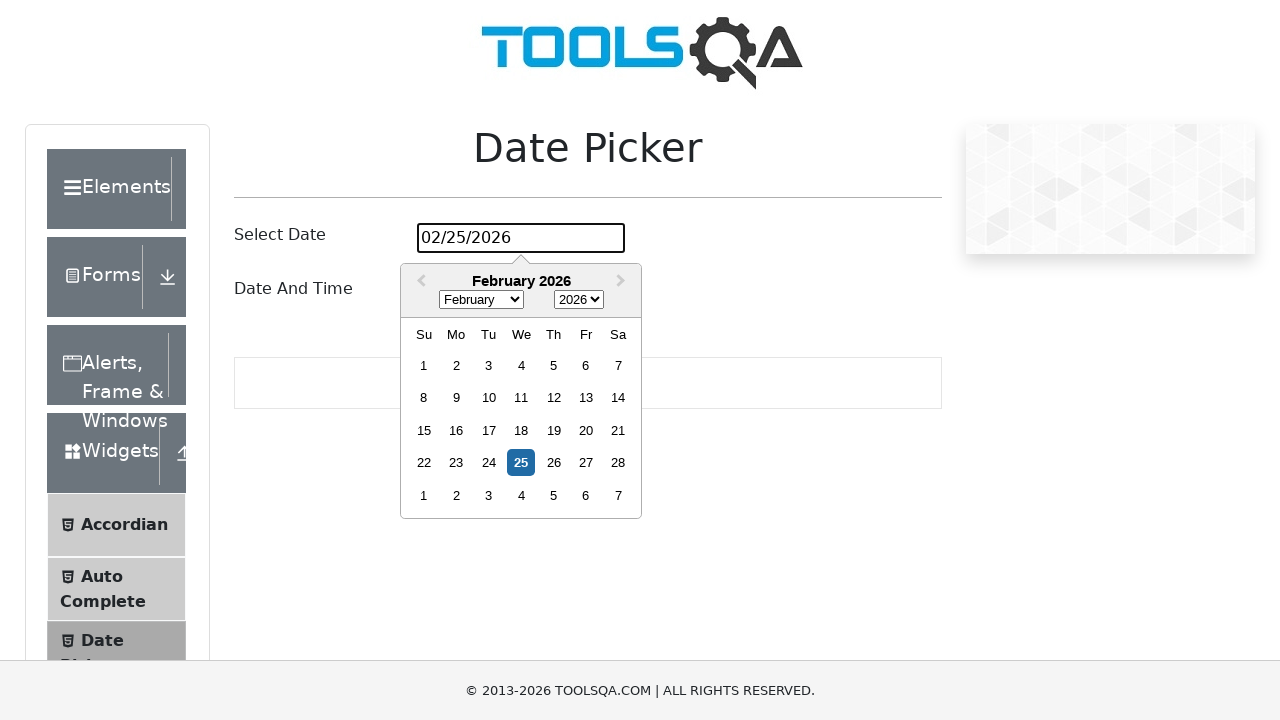

Cleared the date picker input field on #datePickerMonthYearInput
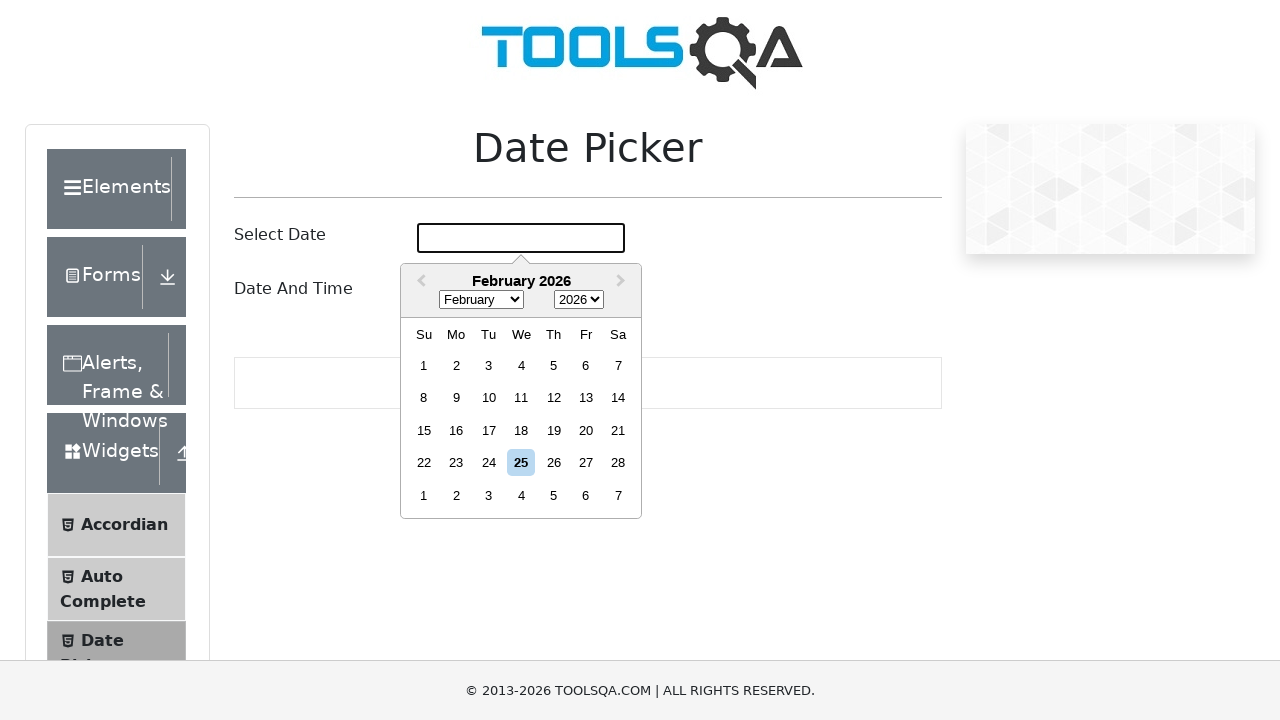

Selected year 2025 from the year dropdown on .react-datepicker__year-select
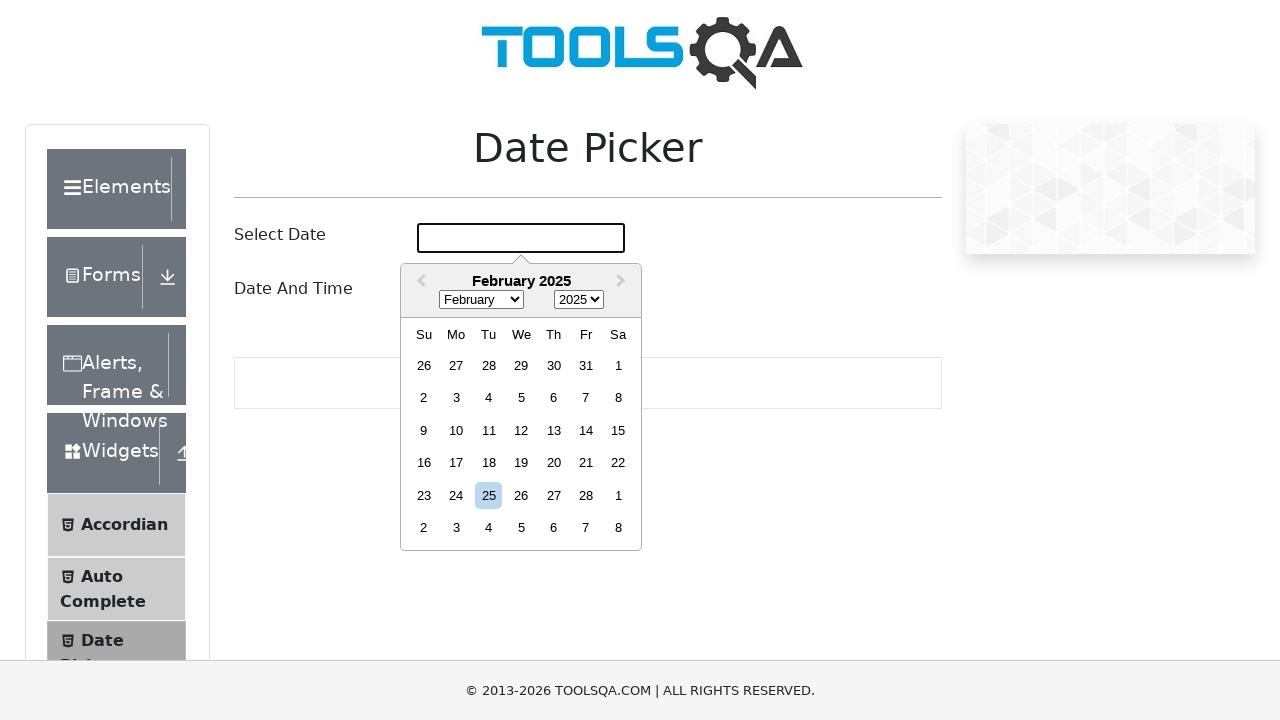

Selected August from the month dropdown on .react-datepicker__month-select
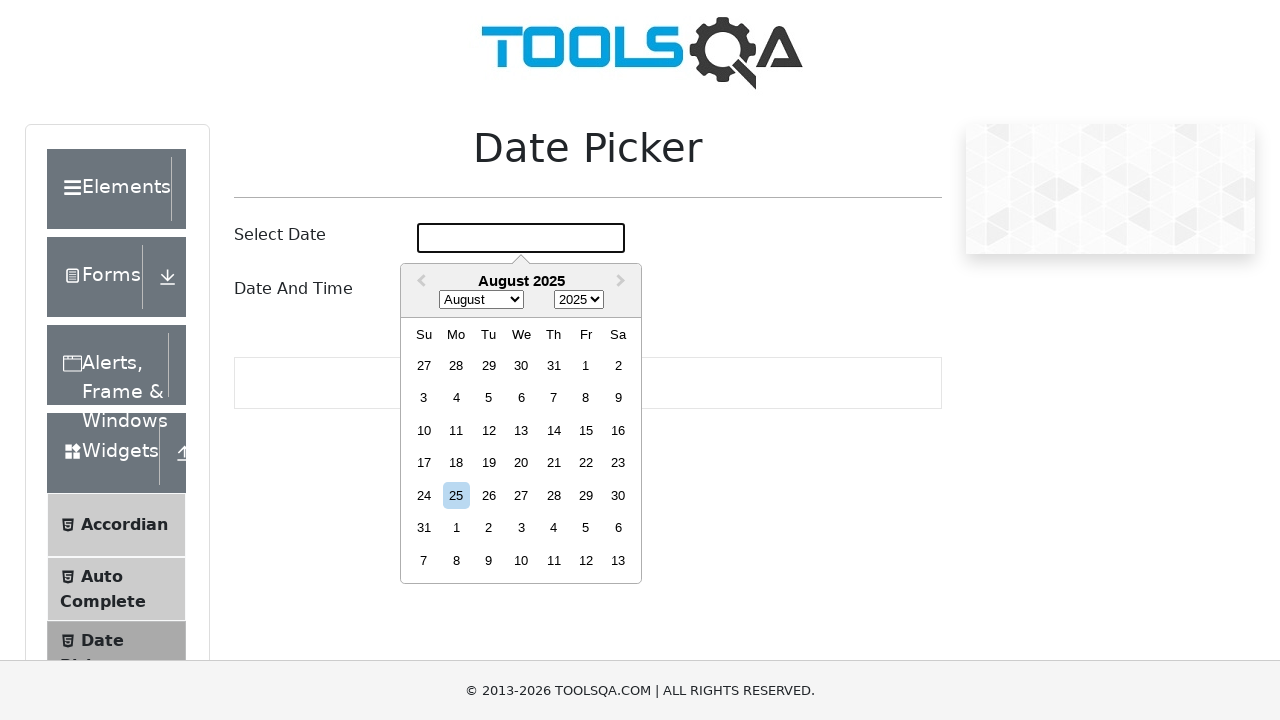

Clicked on day 29 in the date picker calendar at (489, 365) on .react-datepicker__day--029
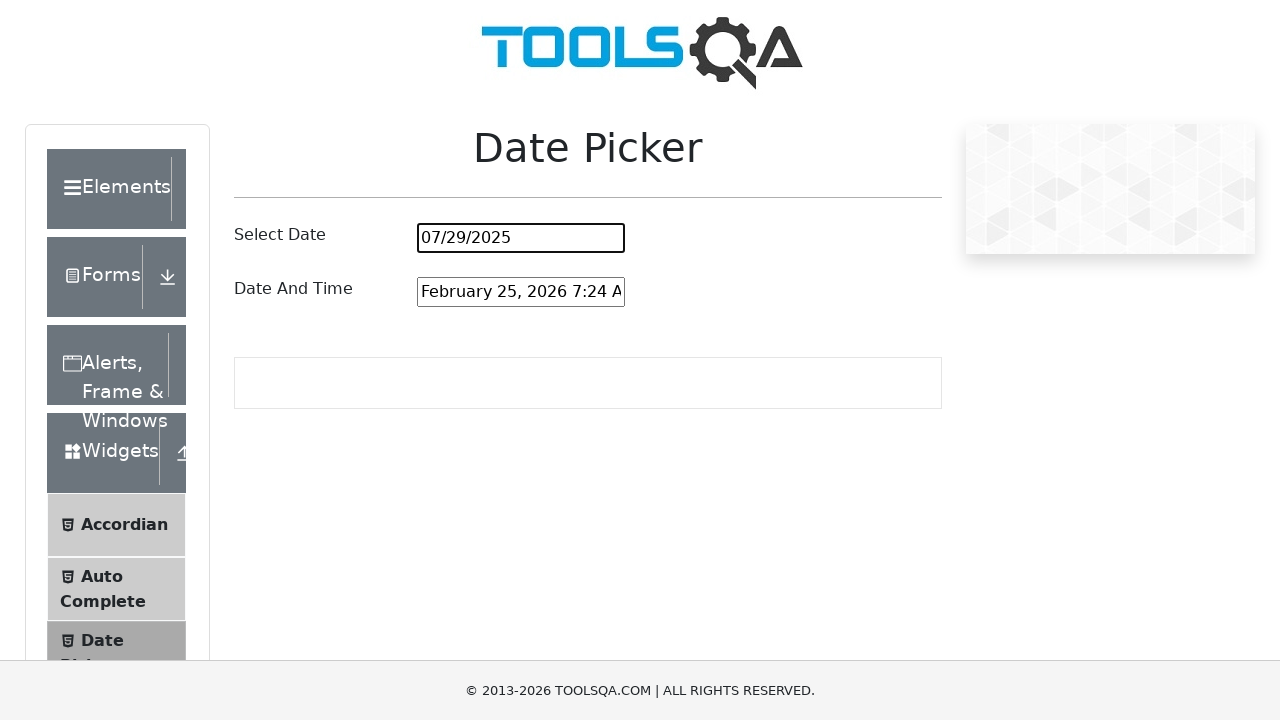

Pressed Enter to submit the selected date on #datePickerMonthYearInput
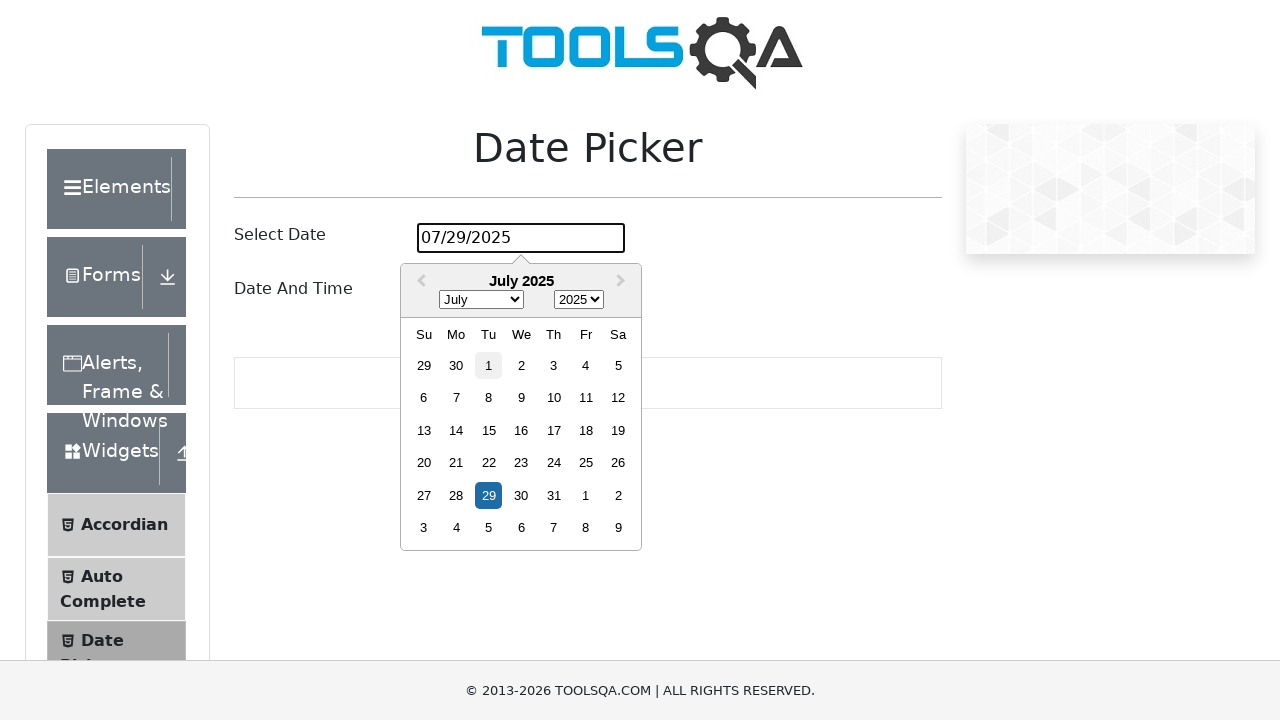

Waited 3 seconds for the date picker to close and page to update
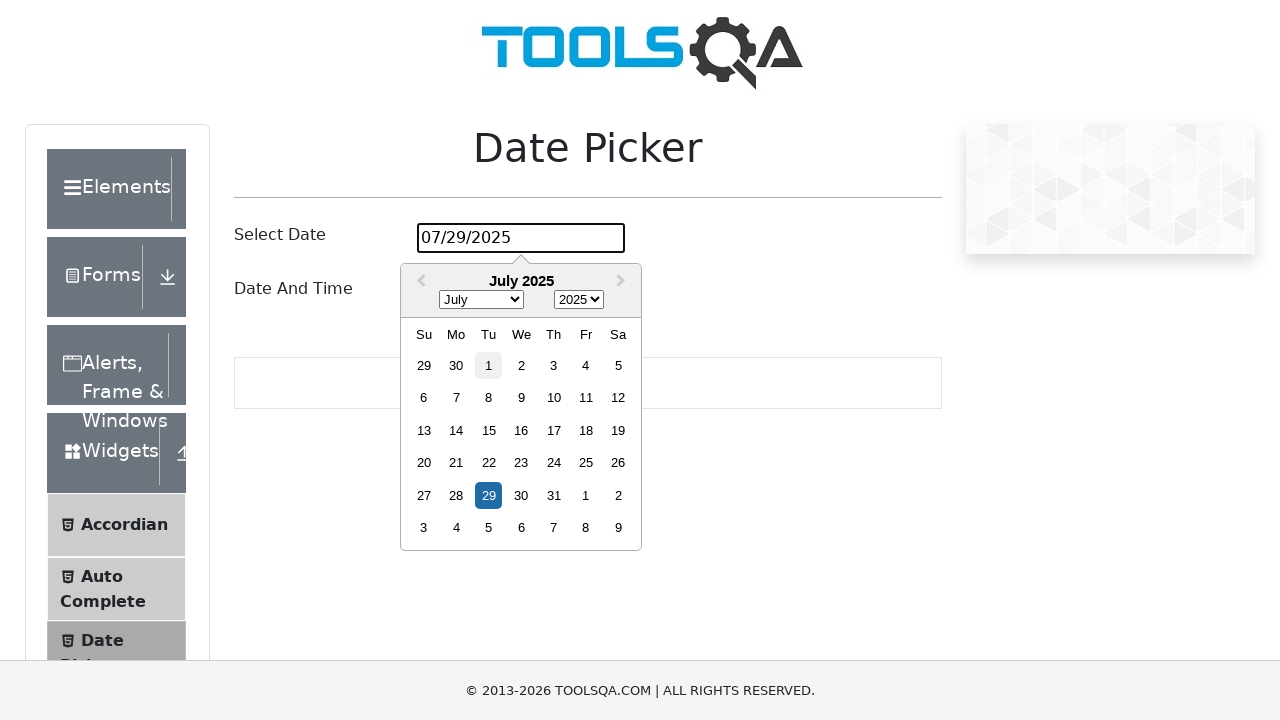

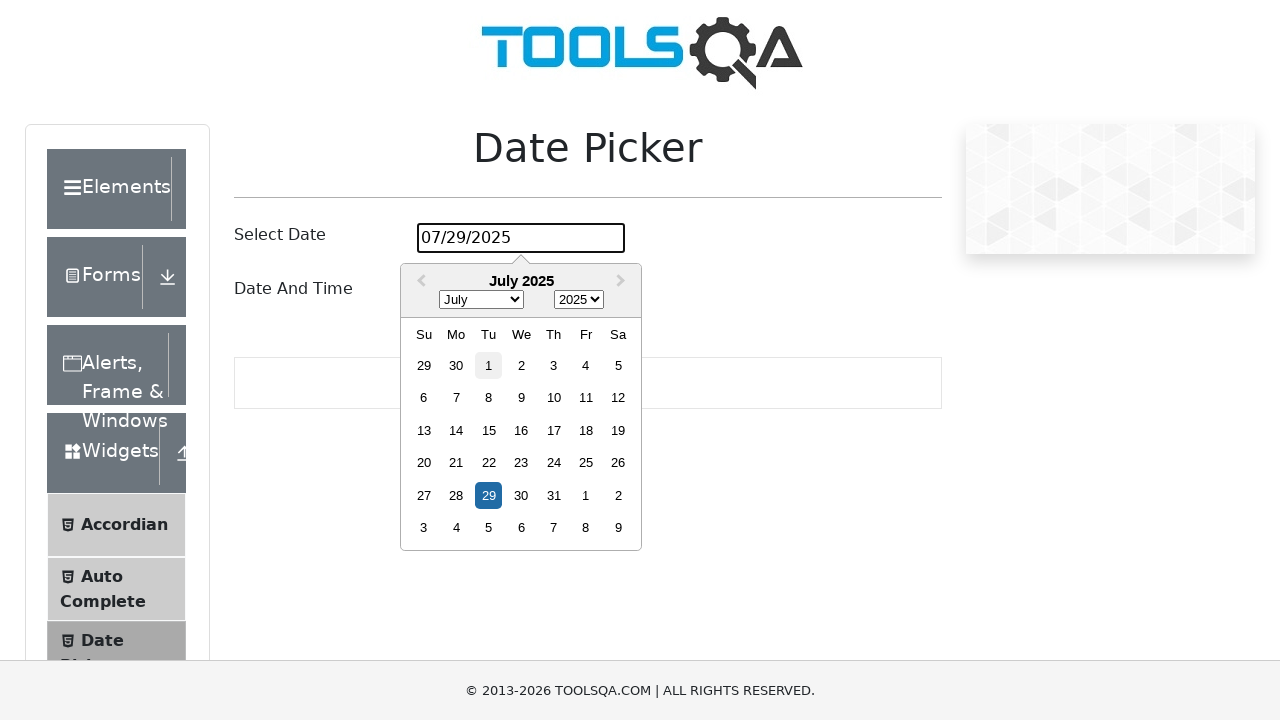